Tests handling a calendar/datepicker widget by entering a date into the datepicker input field and then clicking on a specific day in the calendar popup.

Starting URL: https://seleniumpractise.blogspot.com/2016/08/how-to-handle-calendar-in-selenium.html

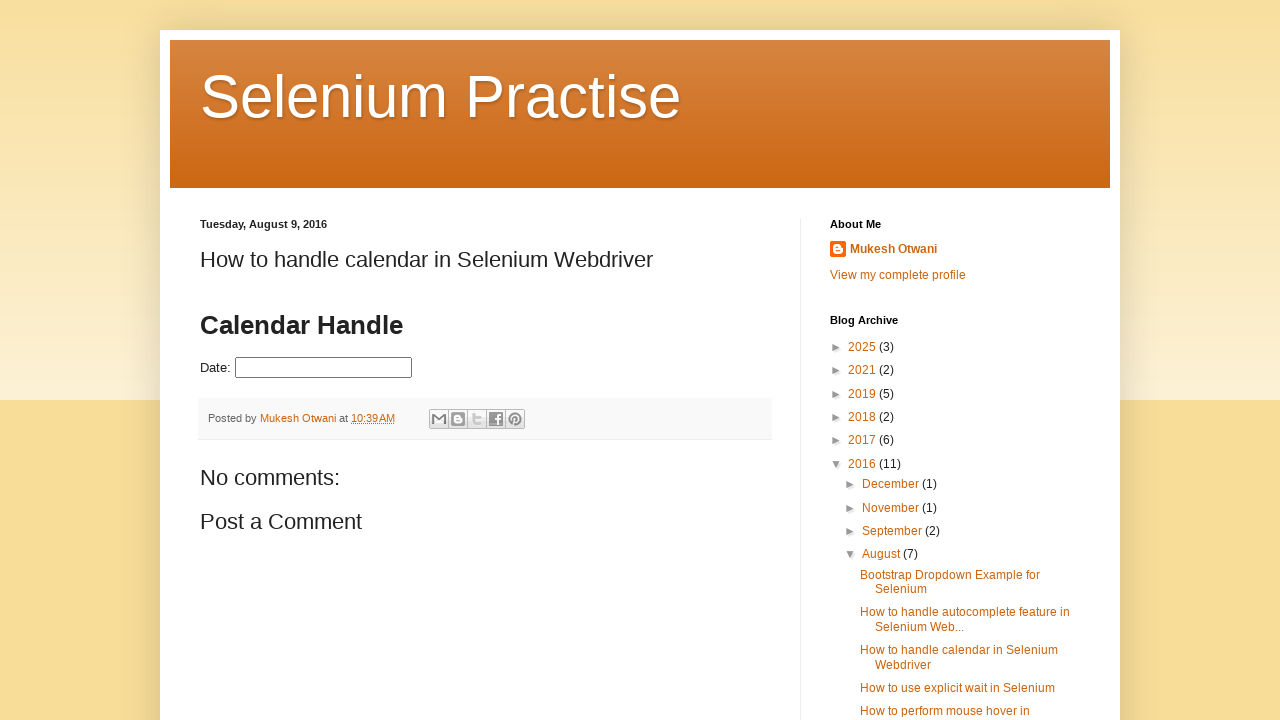

Entered date '07/11/1985' into datepicker field on #datepicker
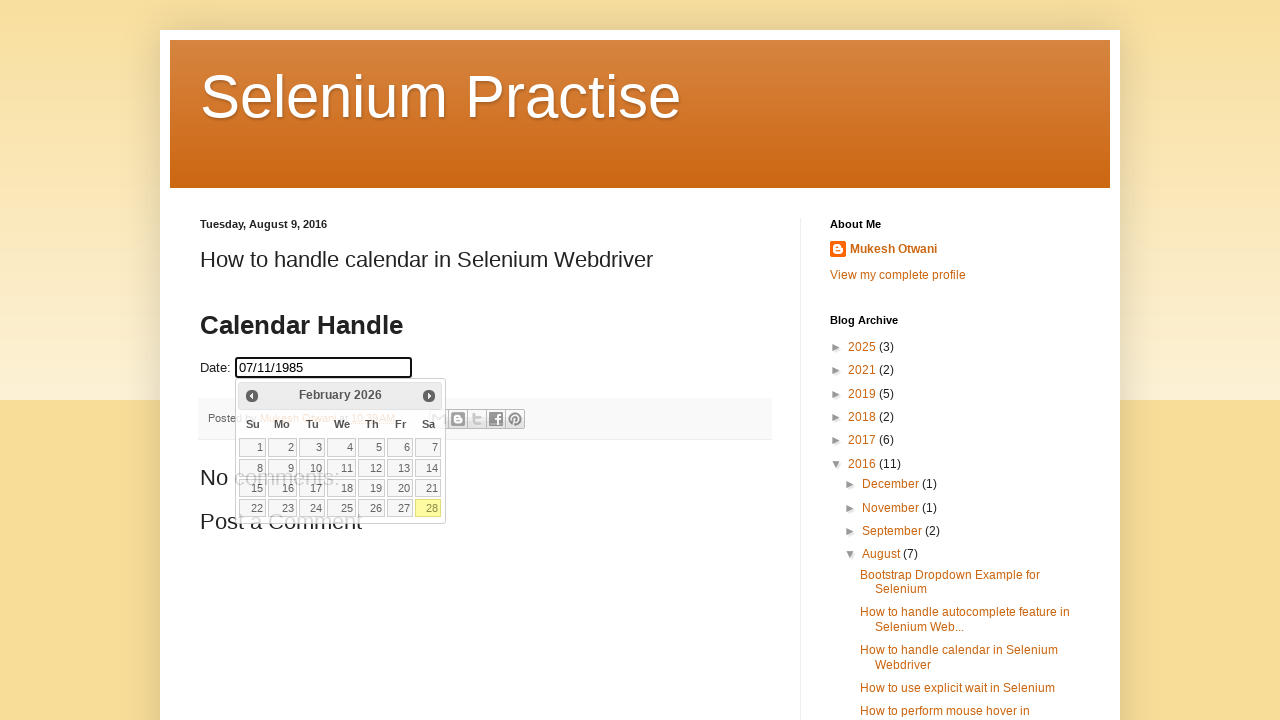

Calendar popup appeared with selectable days
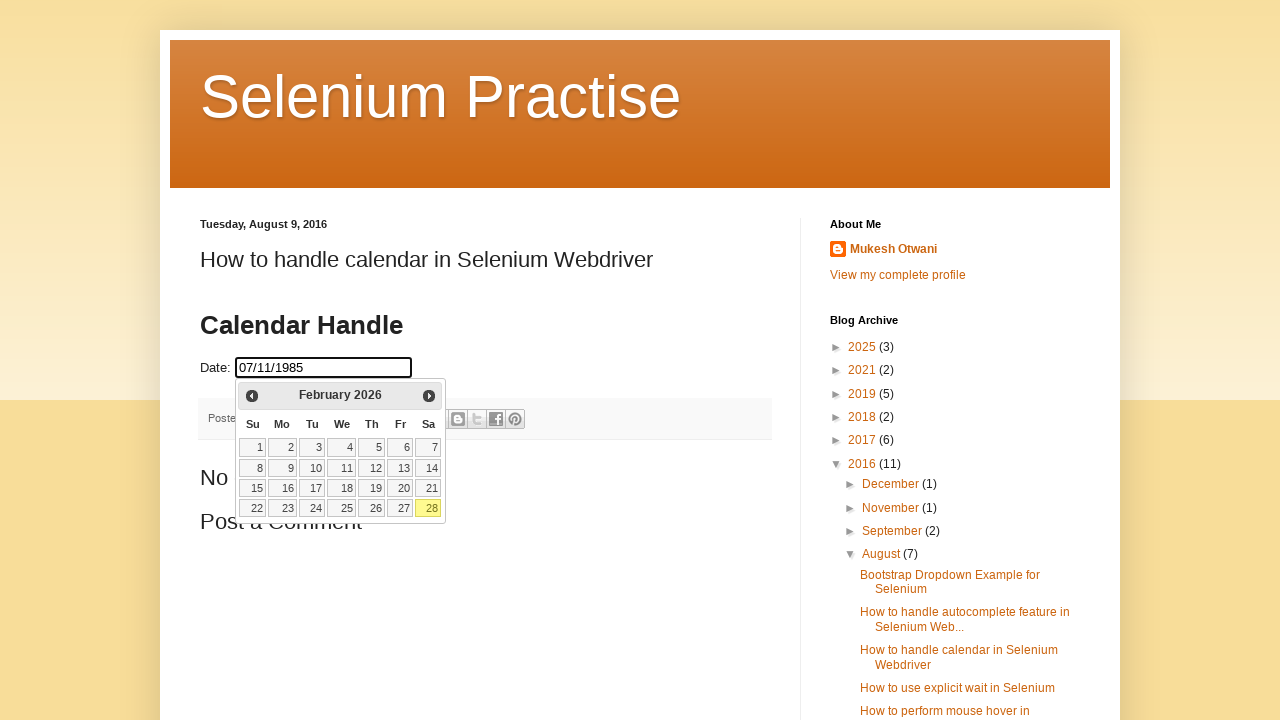

Clicked on day 11 in the calendar popup at (342, 468) on xpath=//a[text()='11']
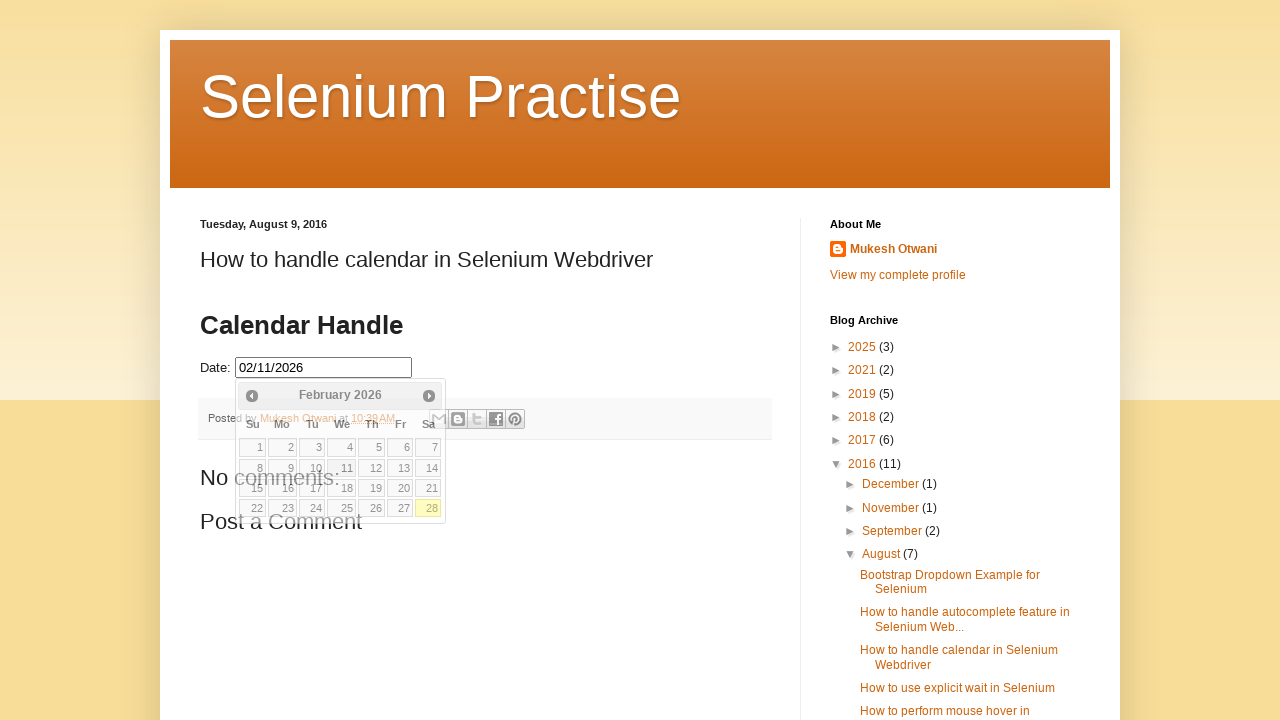

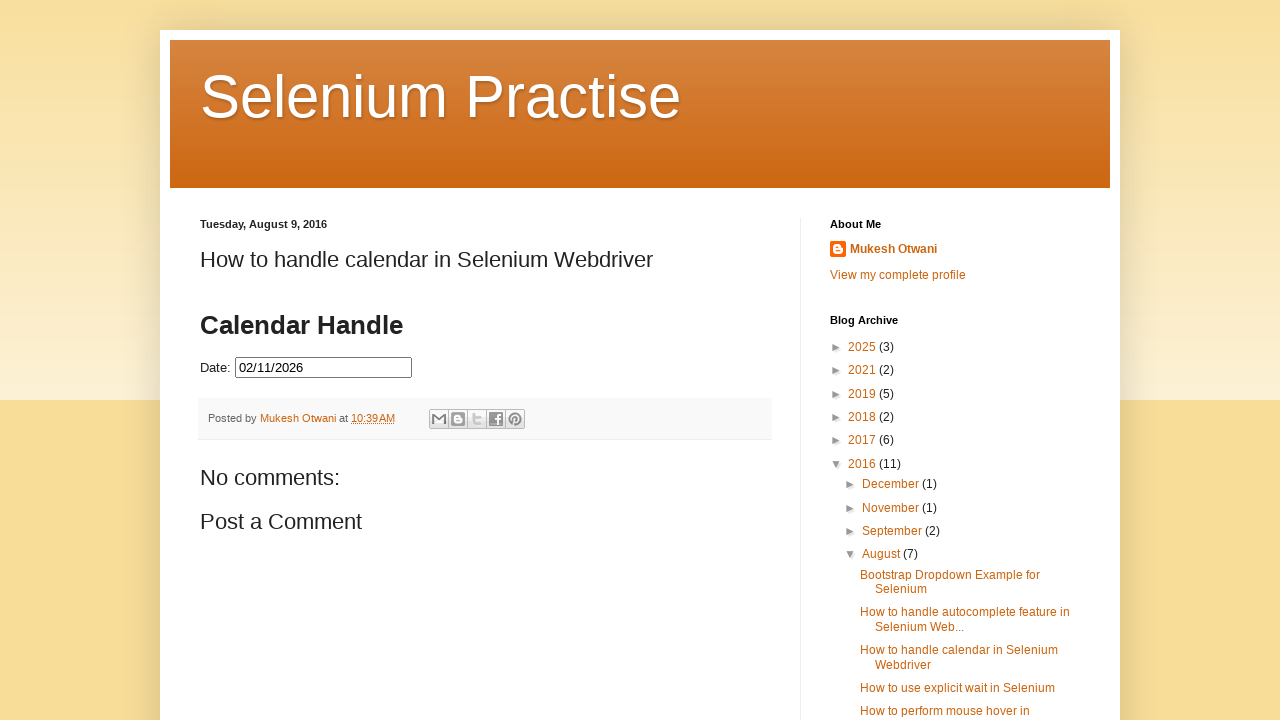